Tests navigation to the About page and verifies the heading is displayed correctly

Starting URL: https://johnnyreilly.com

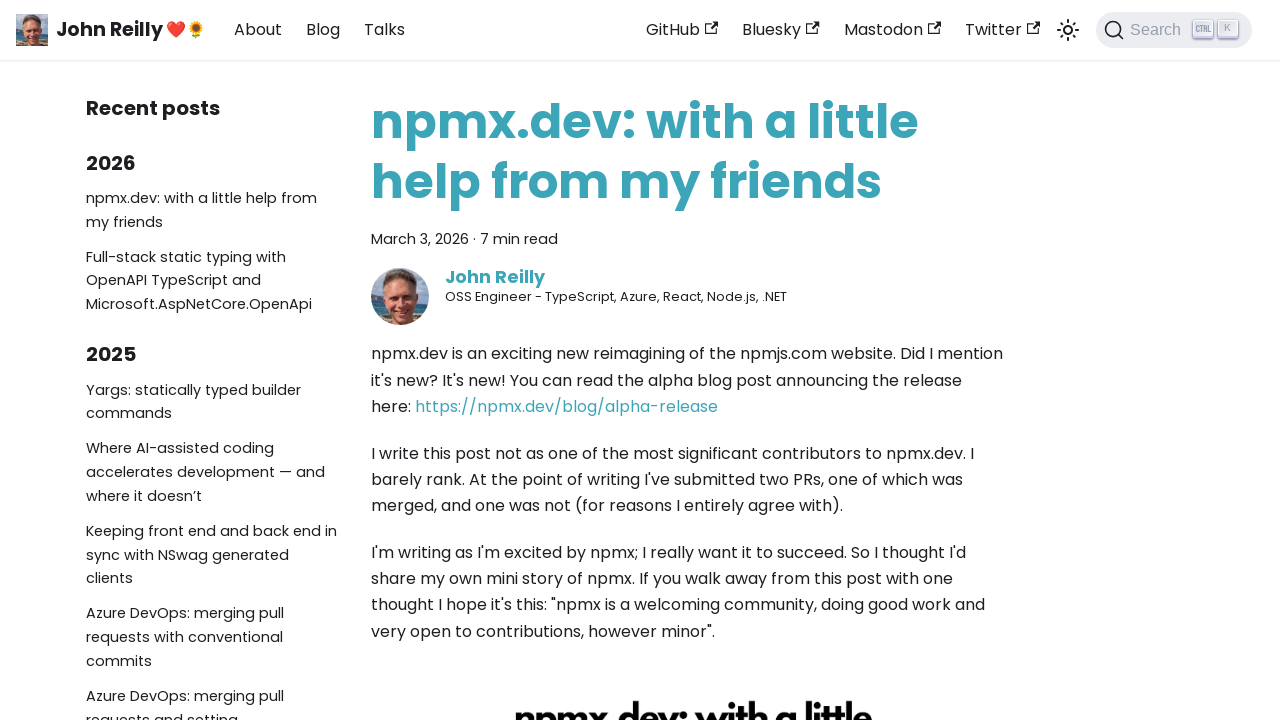

Clicked About link in navigation at (258, 30) on internal:role=link[name="About"s]
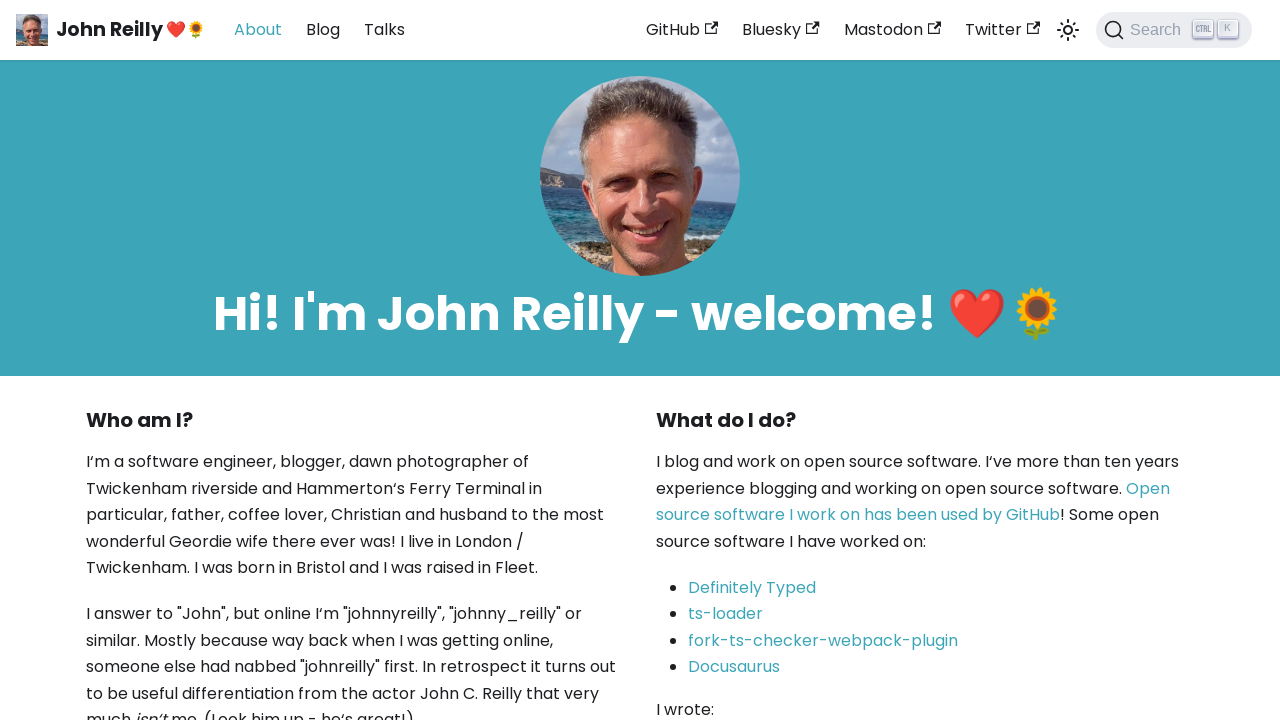

Located About page heading element
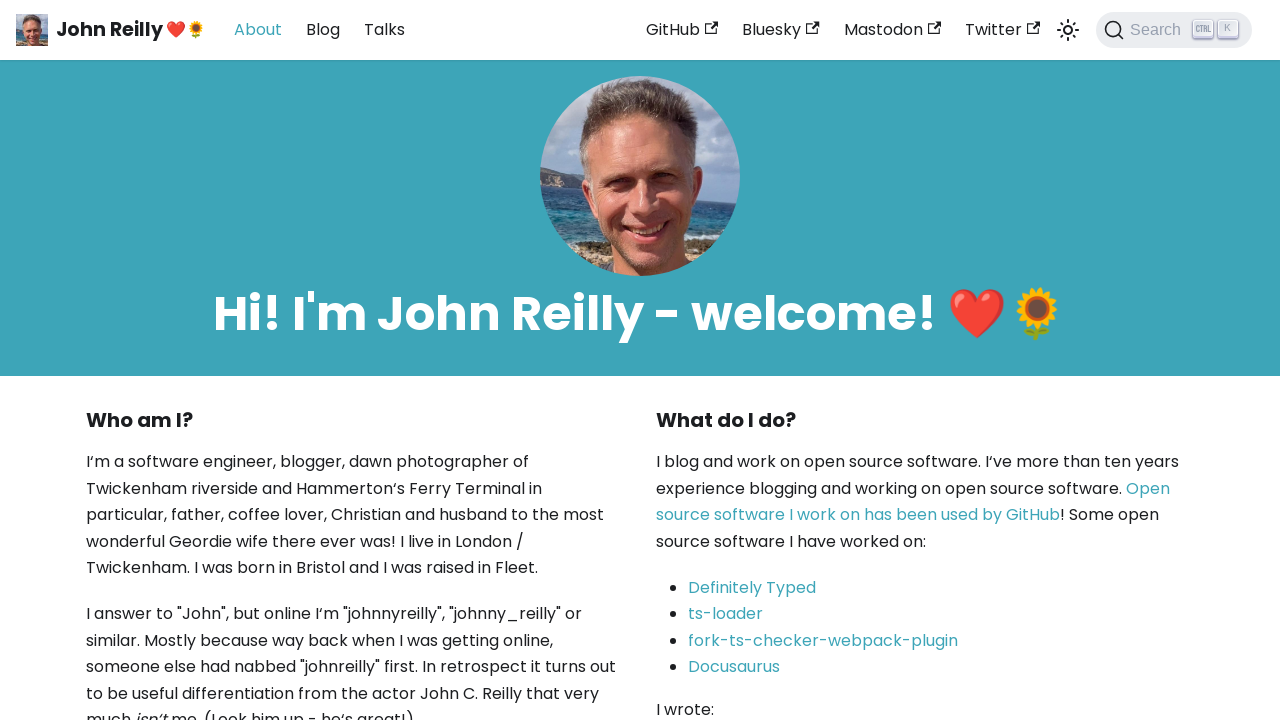

About page heading is now visible
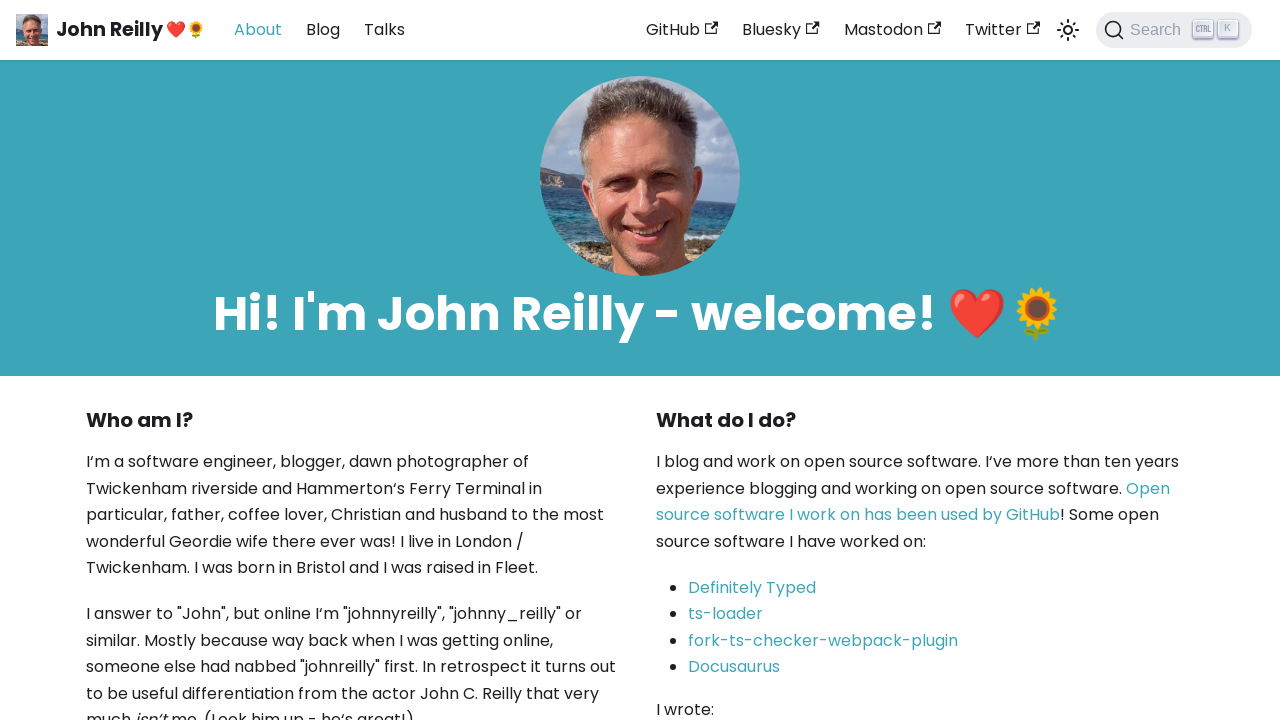

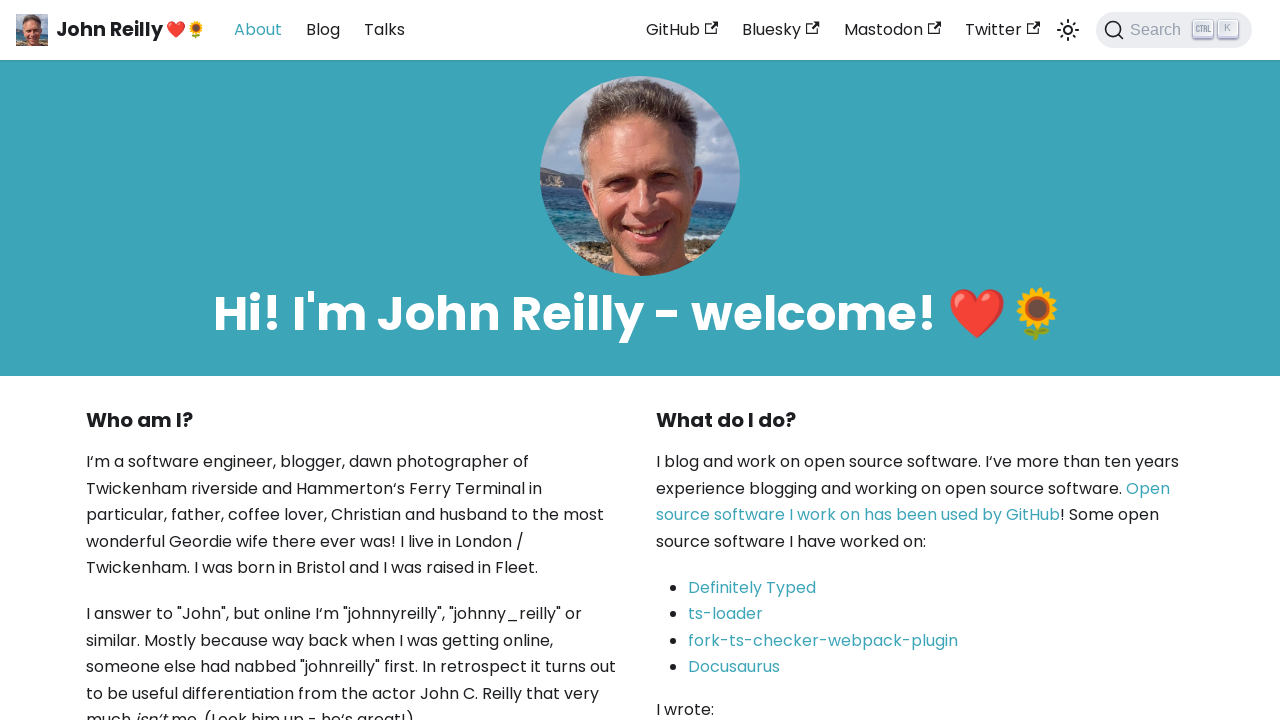